Tests that a 4-digit zip code shows an error message

Starting URL: https://sharelane.com/cgi-bin/register.py

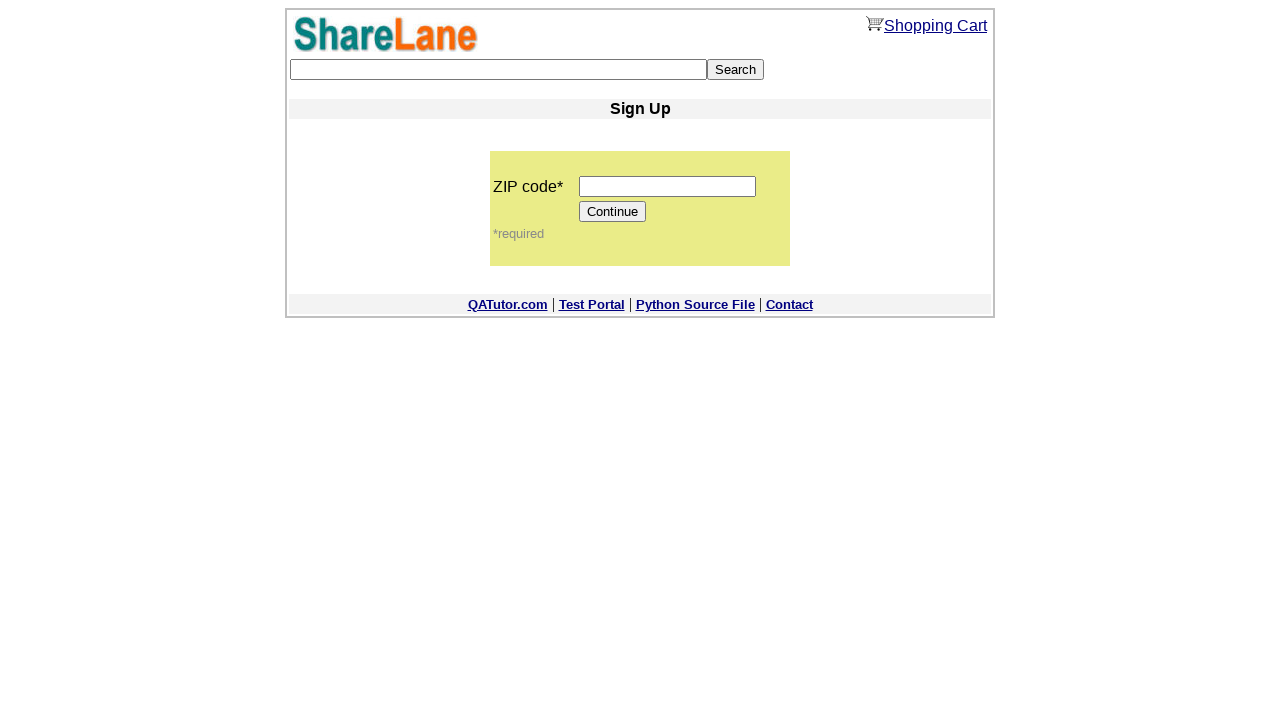

Filled zip code field with 4-digit value '1111' on input[name='zip_code']
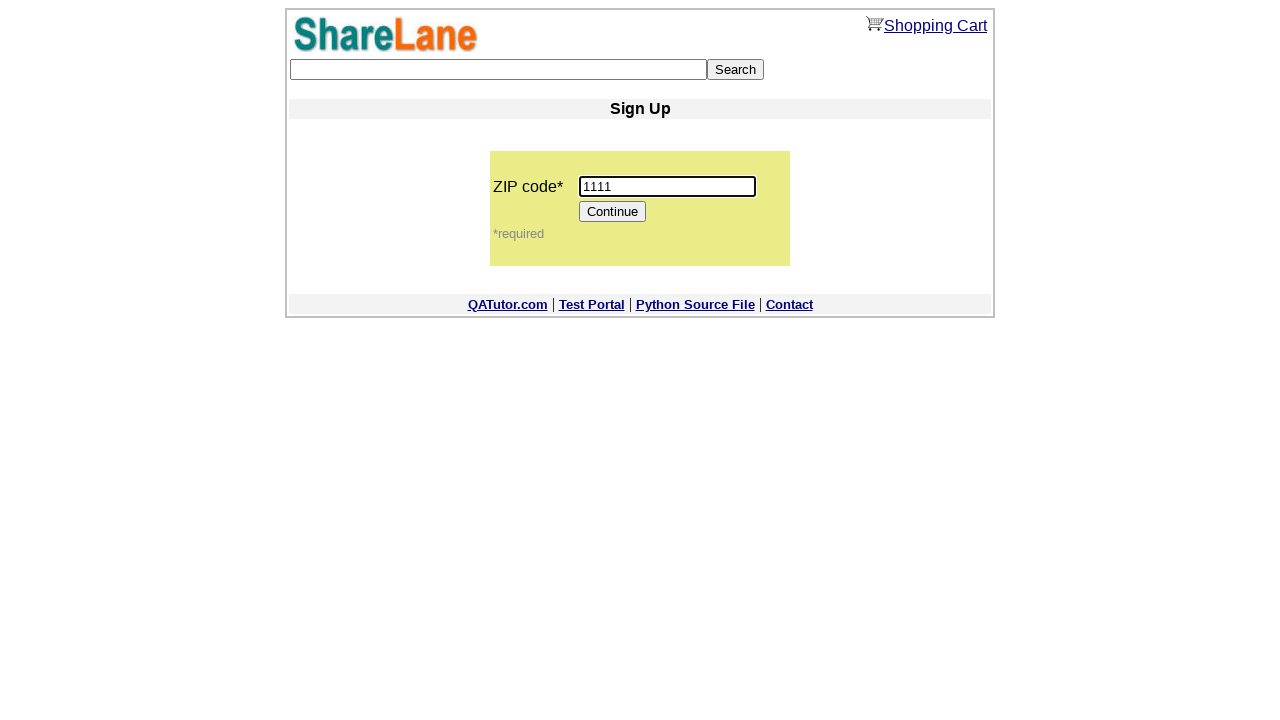

Clicked Continue button to submit form at (613, 212) on [value='Continue']
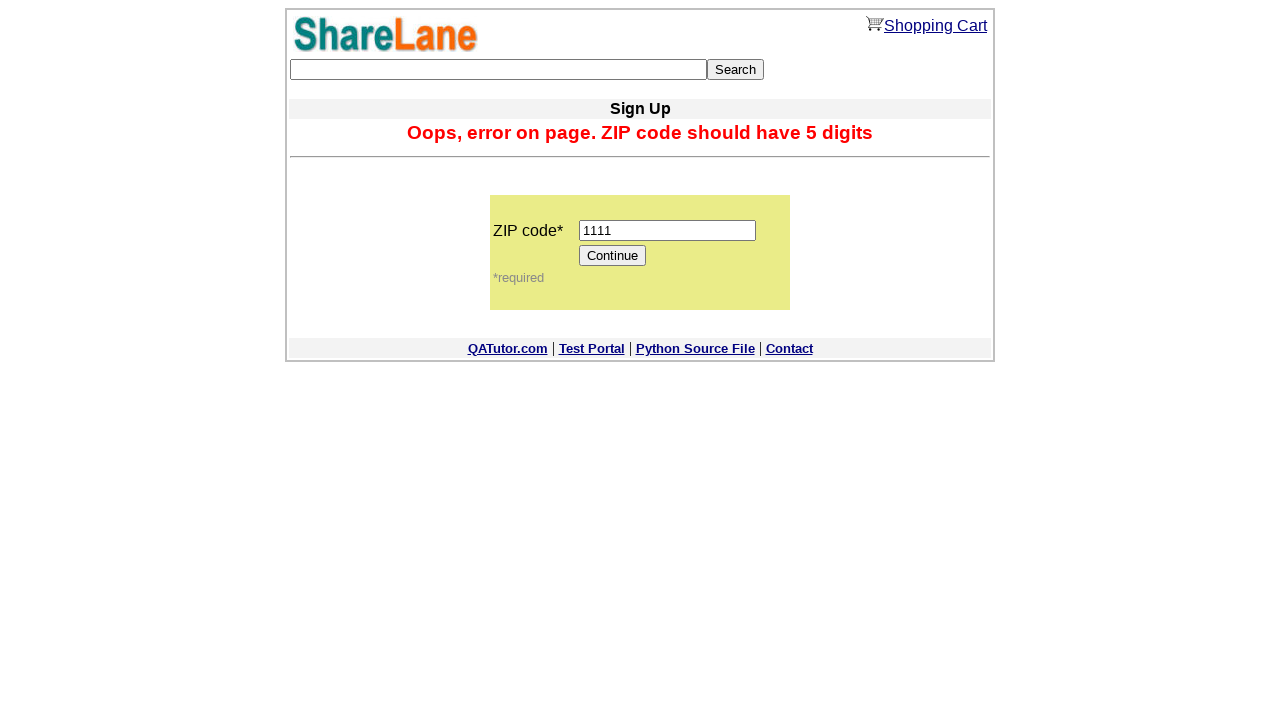

Error message appeared indicating 4-digit zip code is invalid
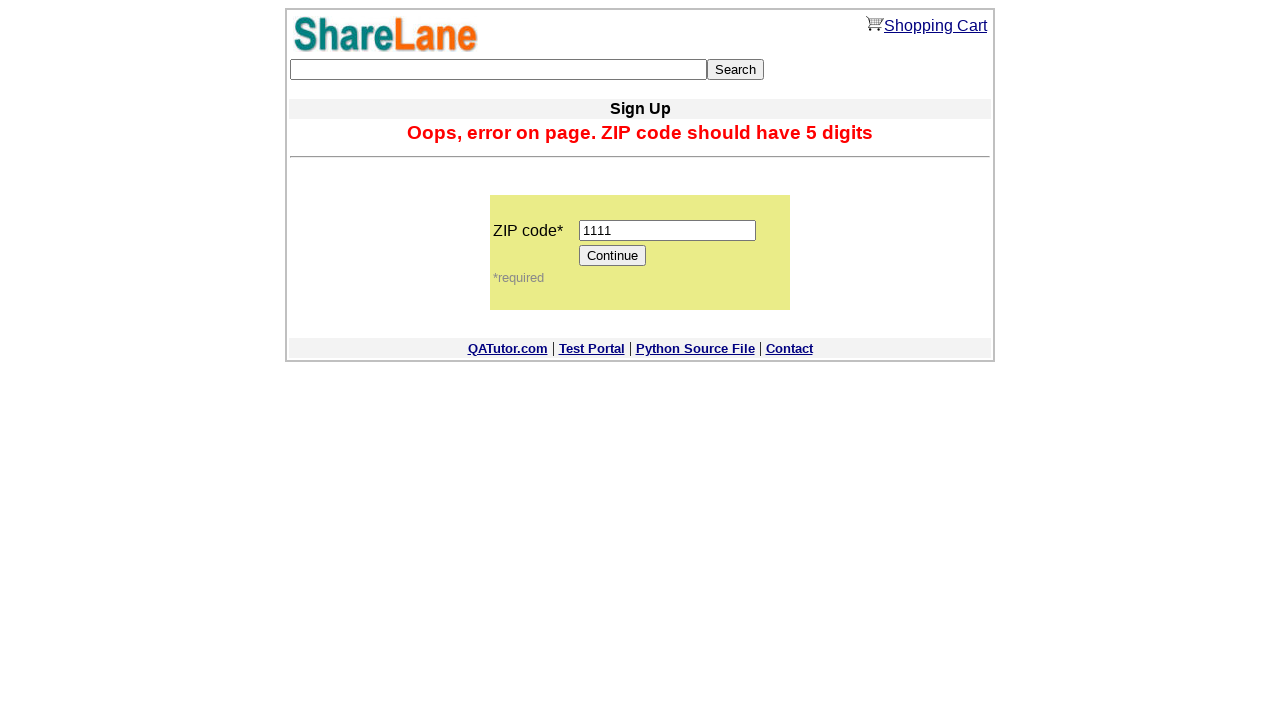

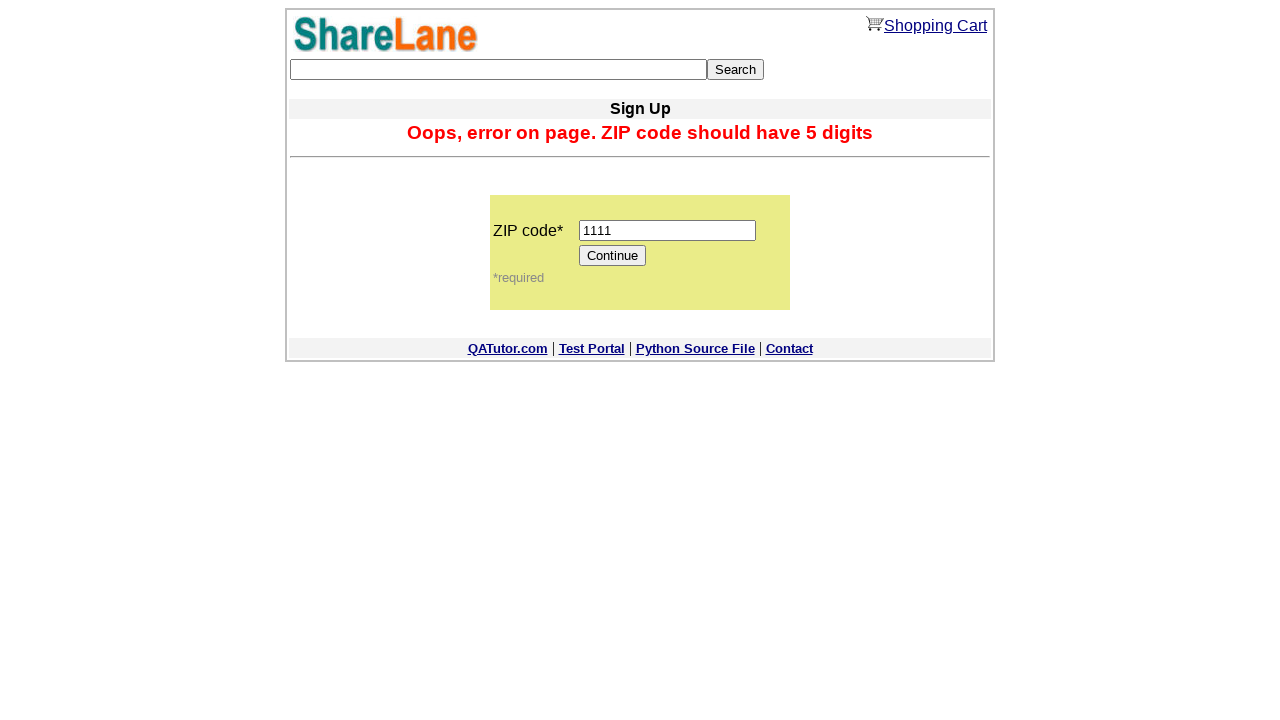